Tests radio button and checkbox selection states by clicking elements and verifying their selected status

Starting URL: https://automationfc.github.io/basic-form/index.html

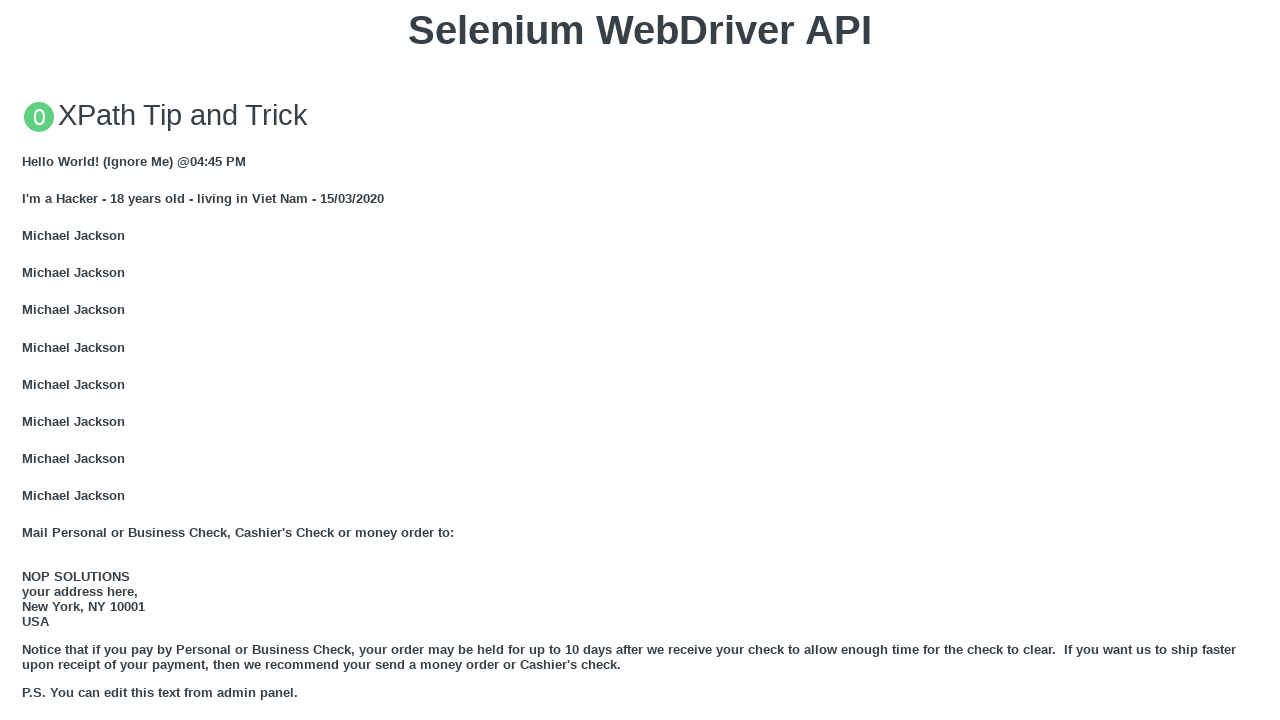

Clicked 'Under 18' radio button at (28, 360) on #under_18
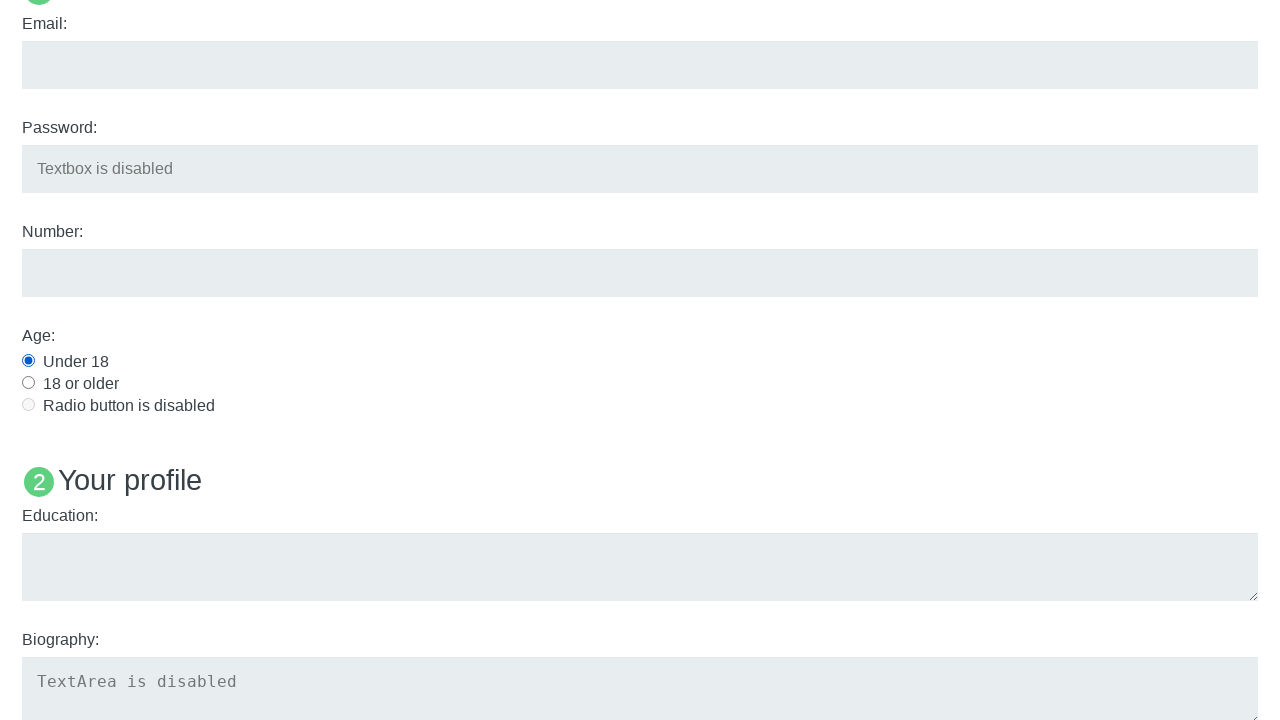

Clicked Java checkbox to select it at (28, 361) on #java
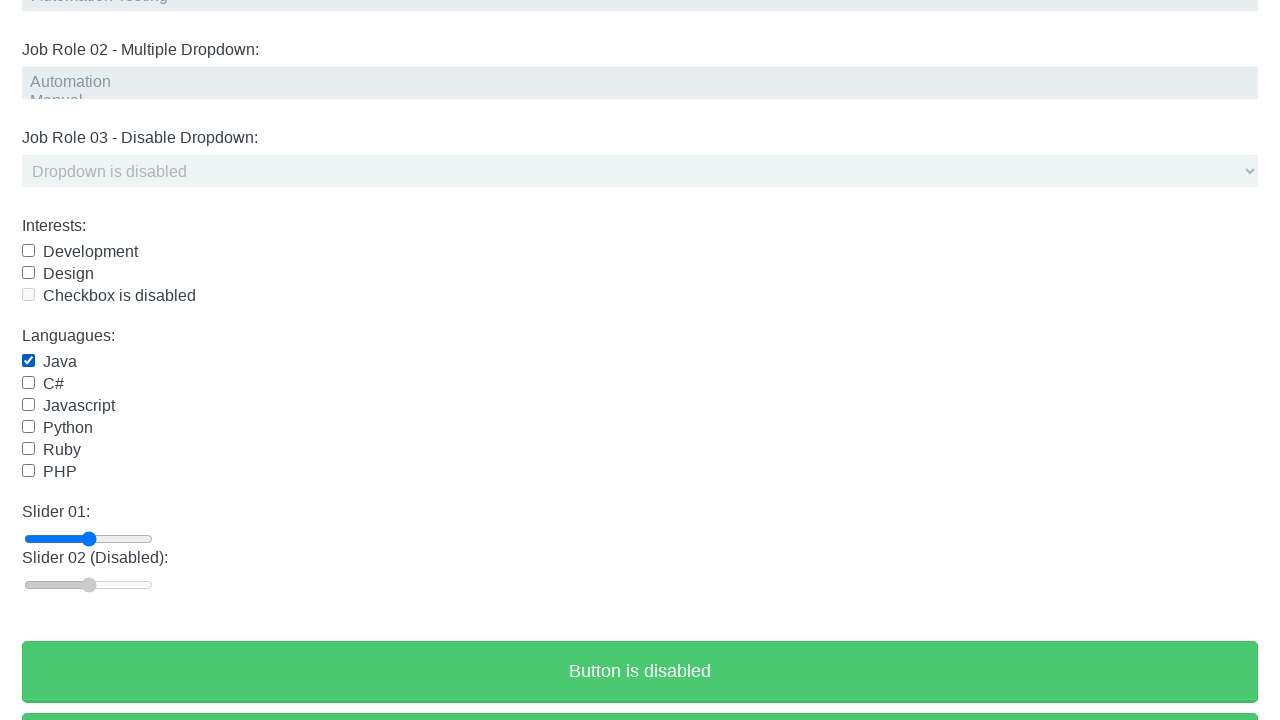

Clicked Java checkbox again to deselect it at (28, 361) on #java
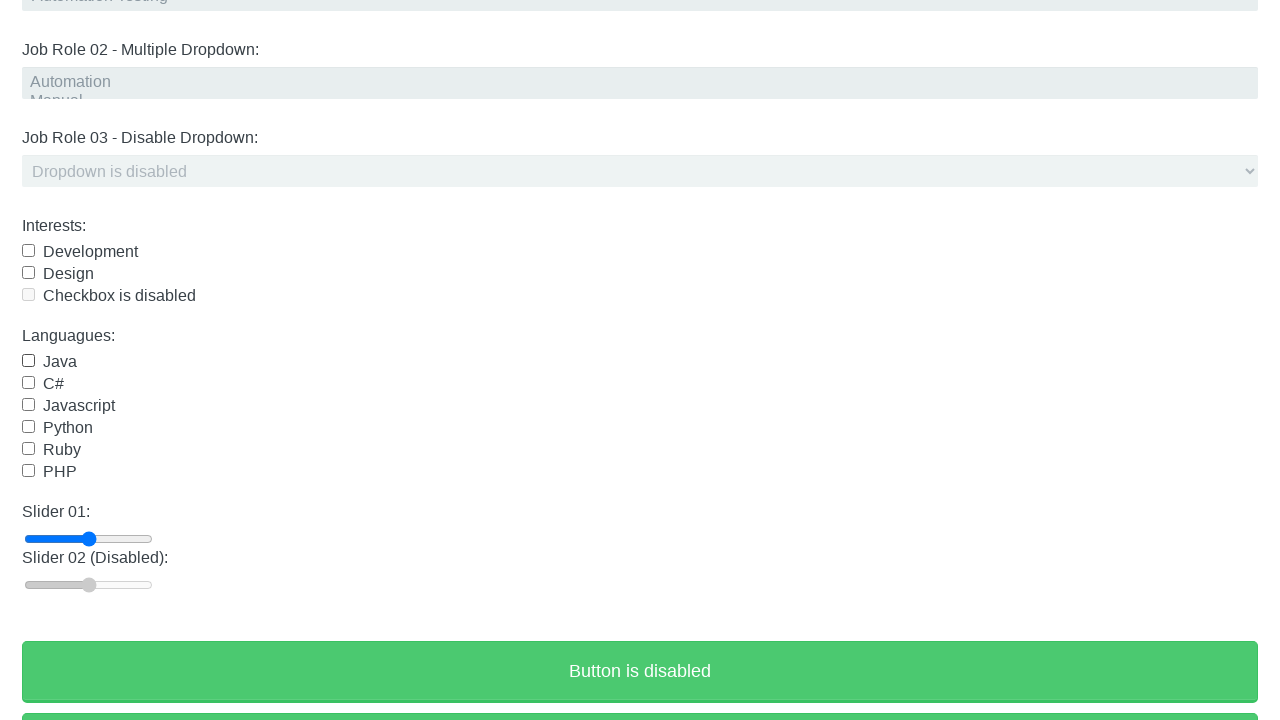

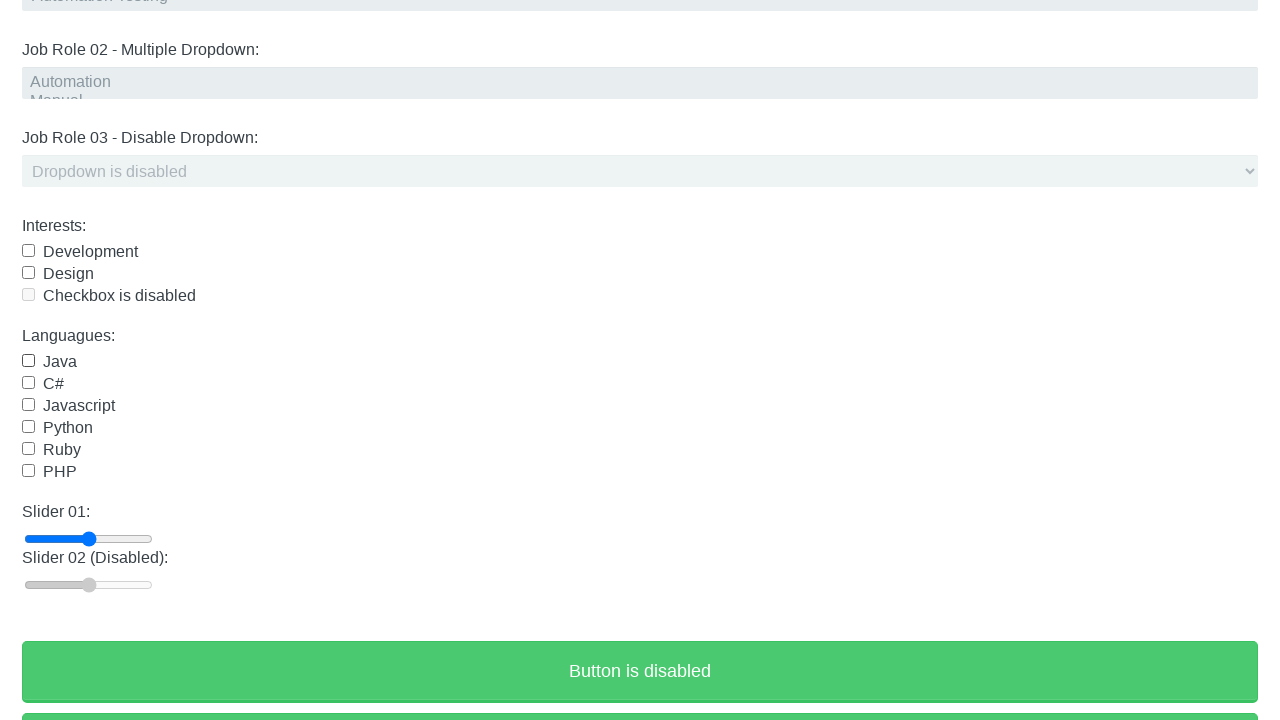